Tests scrolling functionality by locating an iframe element and scrolling to bring it into the viewport using Selenium's scroll to element action.

Starting URL: https://www.selenium.dev/selenium/web/scrolling_tests/frame_with_nested_scrolling_frame_out_of_view.html

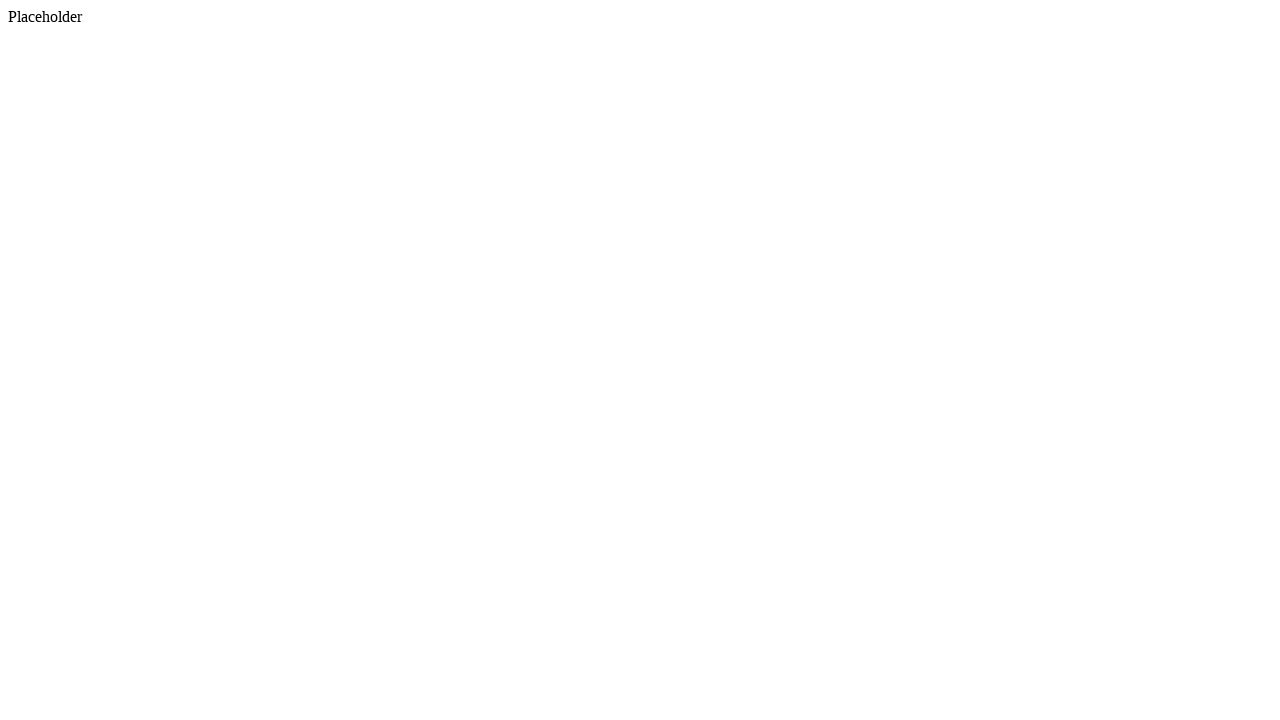

Located the first iframe element on the page
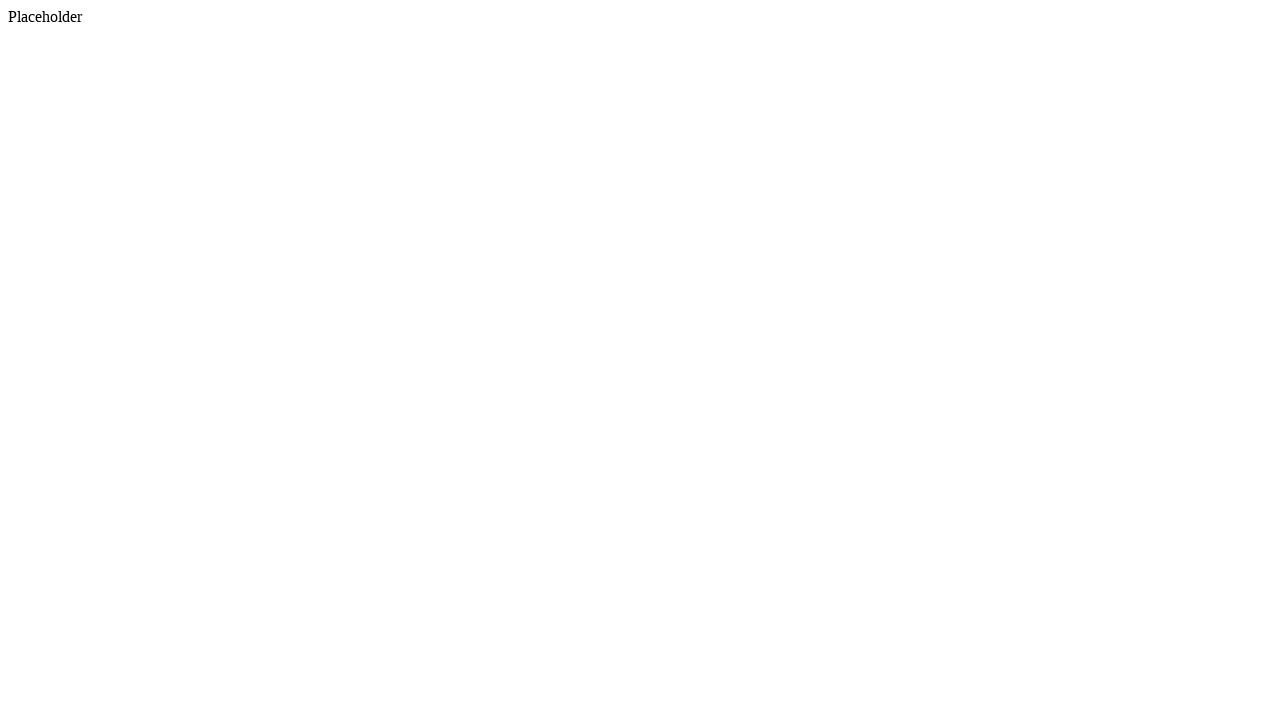

Scrolled iframe element into viewport
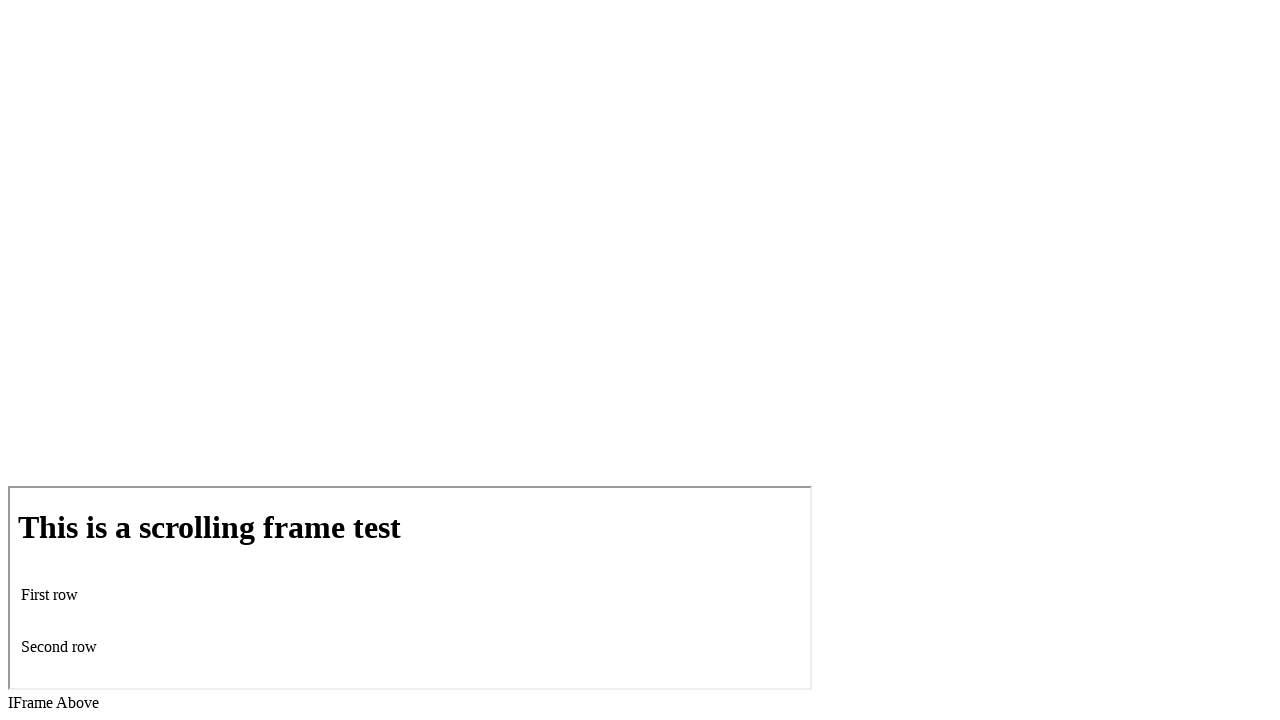

Verified iframe is visible in the viewport
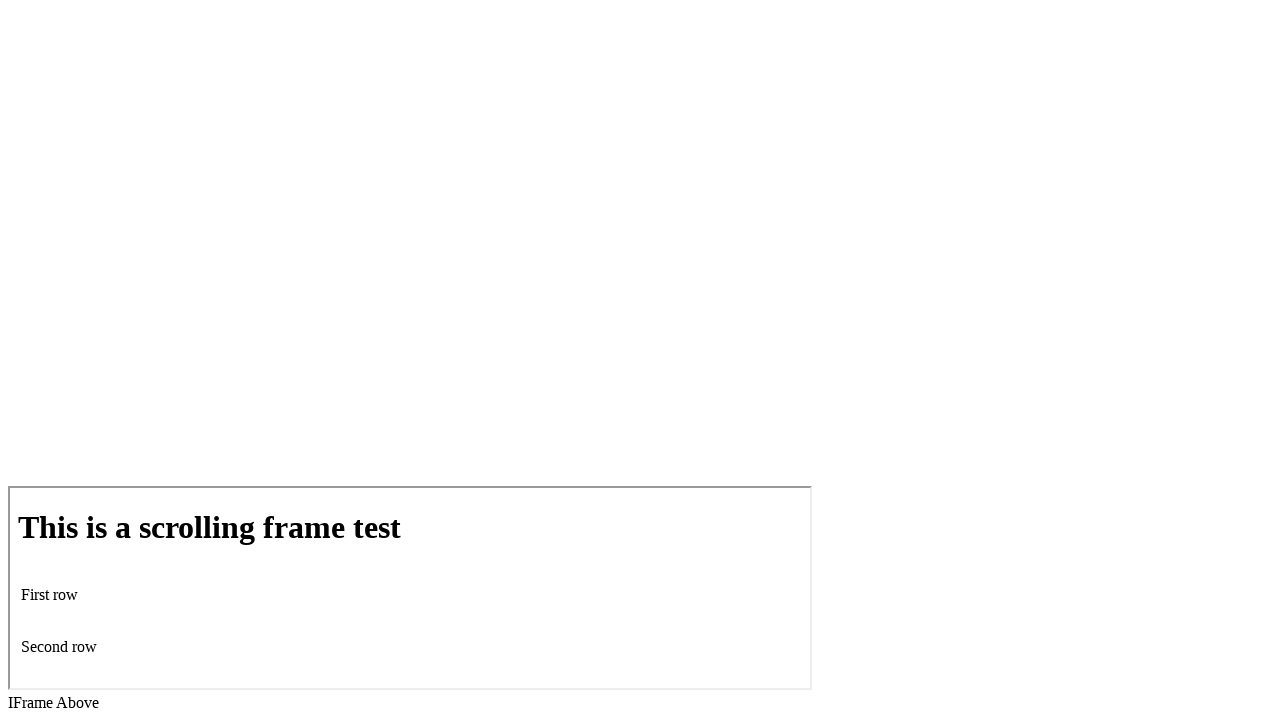

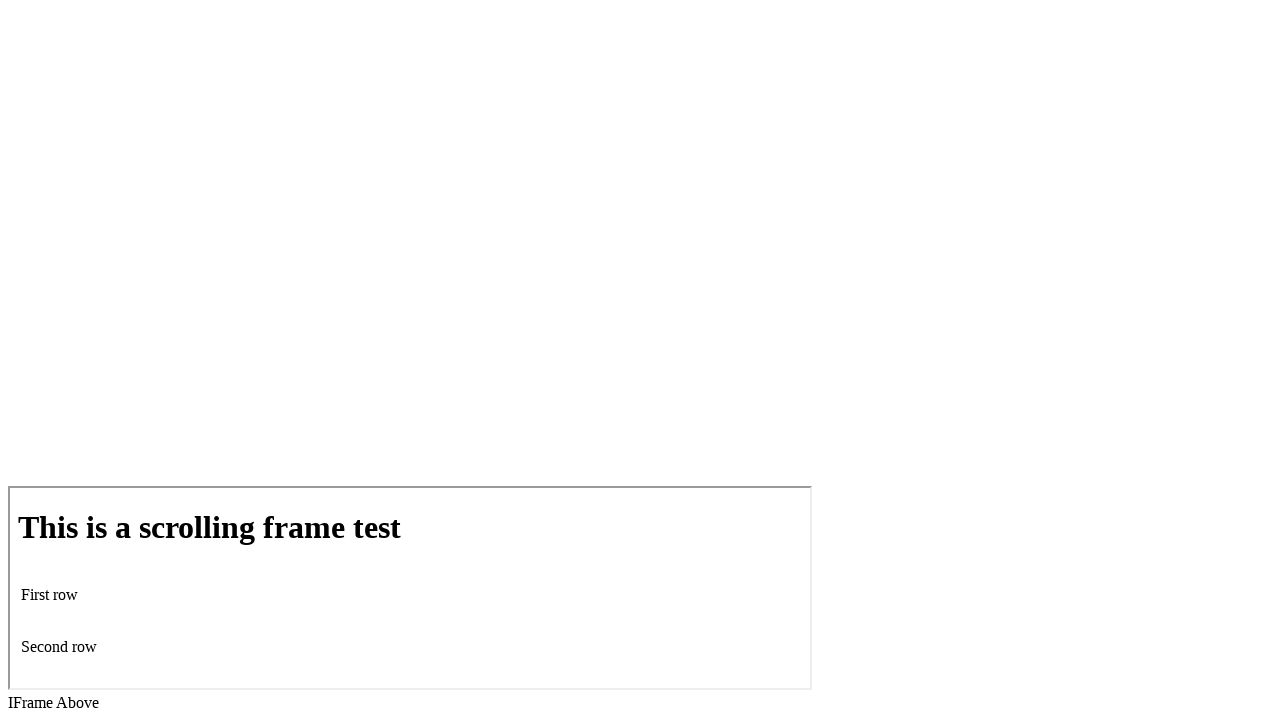